Tests a signature pad web application by drawing a square shape on the canvas using mouse drag actions, then clicks the clear button to reset the drawing.

Starting URL: http://szimek.github.io/signature_pad/

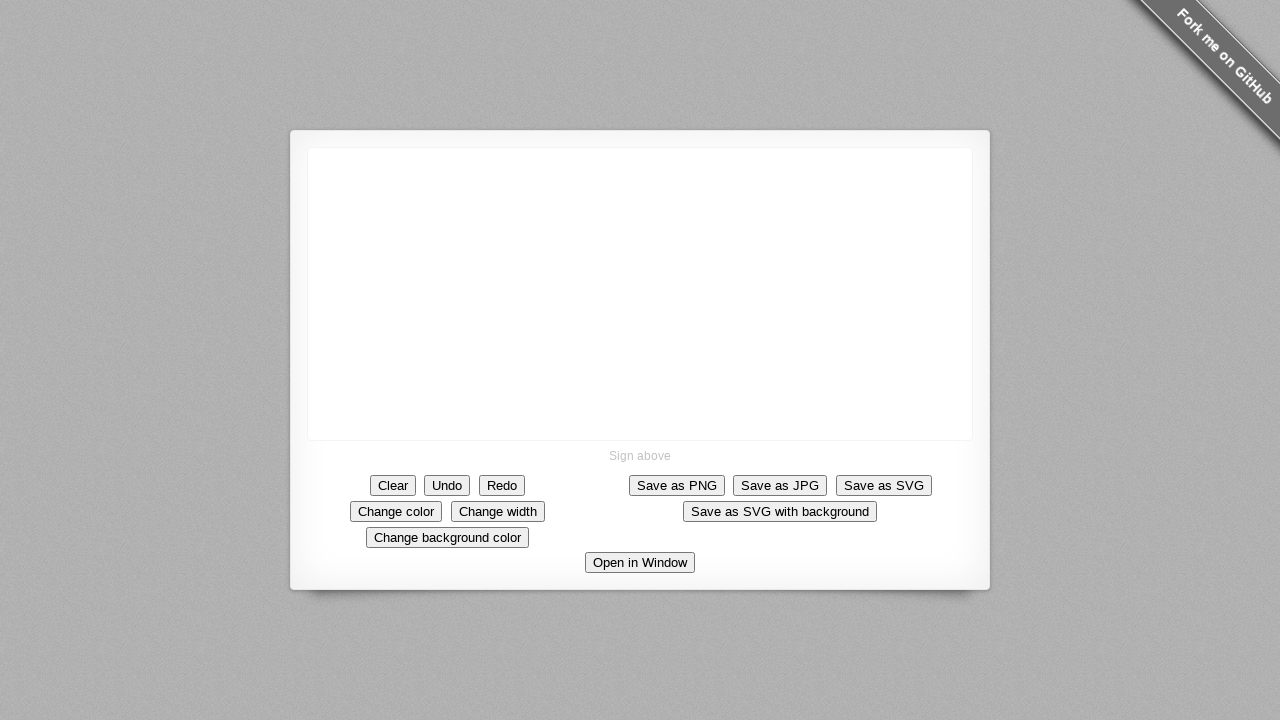

Signature pad canvas loaded and ready
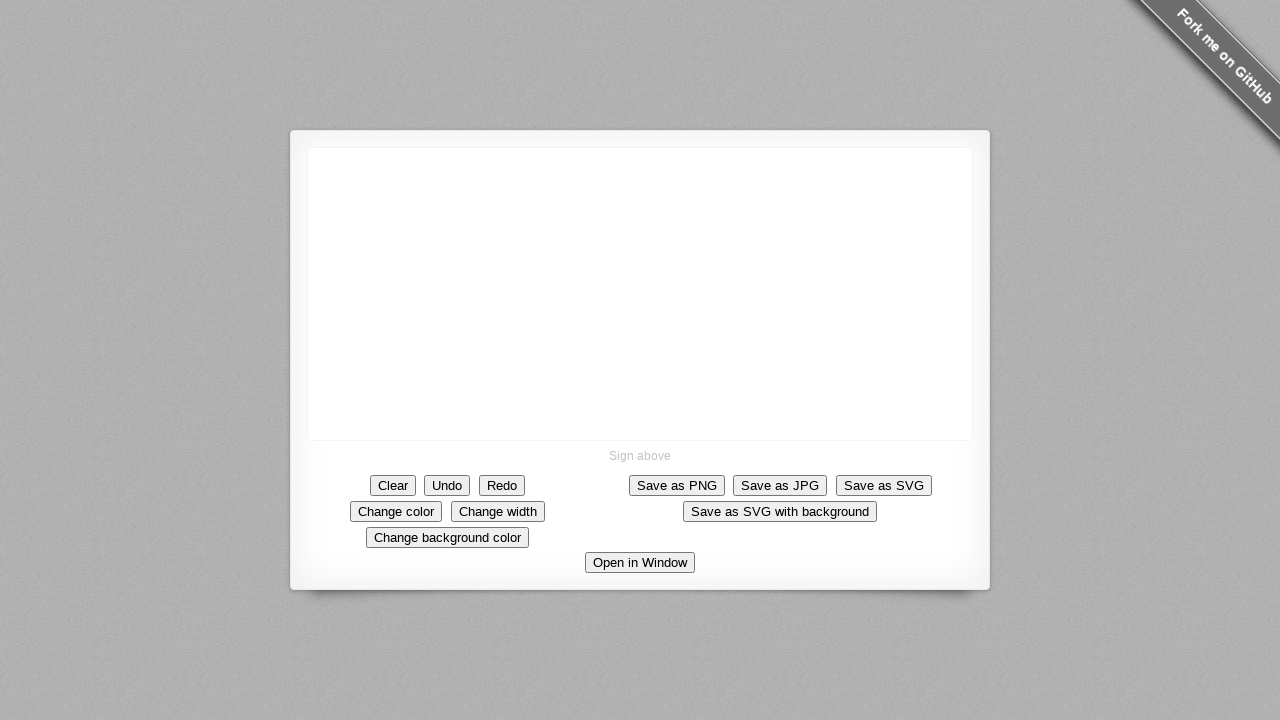

Calculated canvas center position for drawing
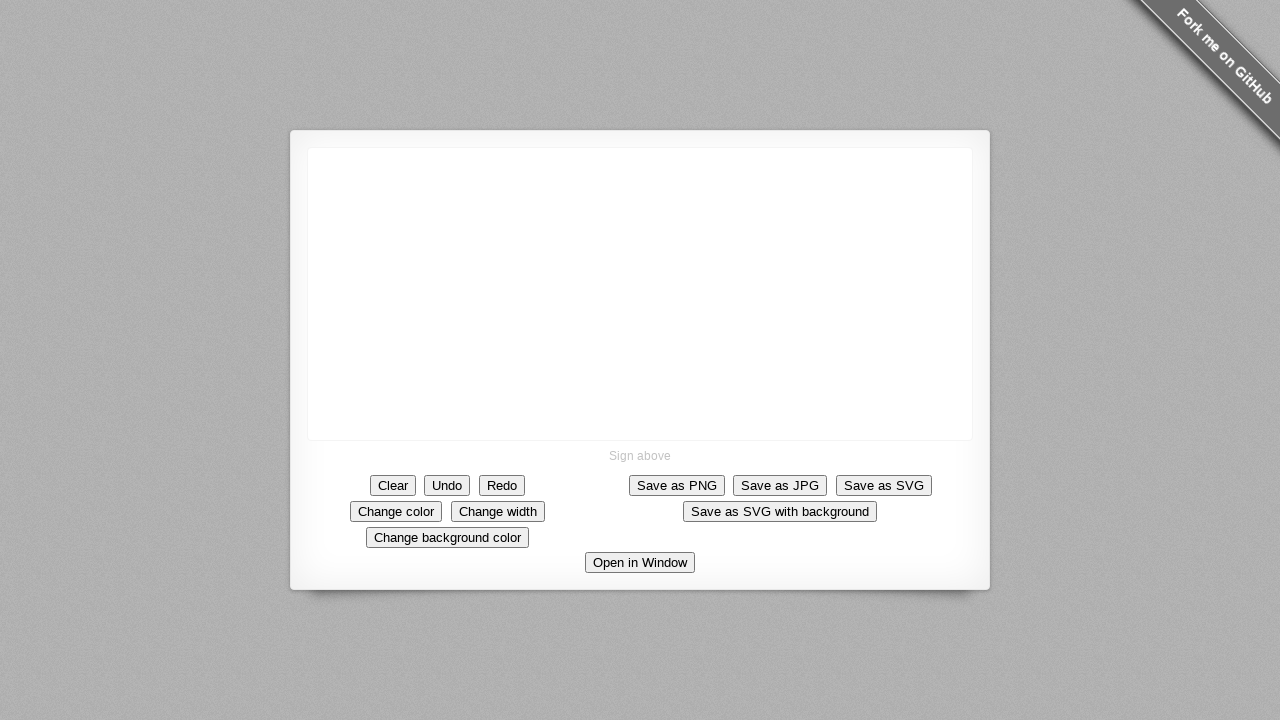

Moved mouse to canvas center at (640, 294)
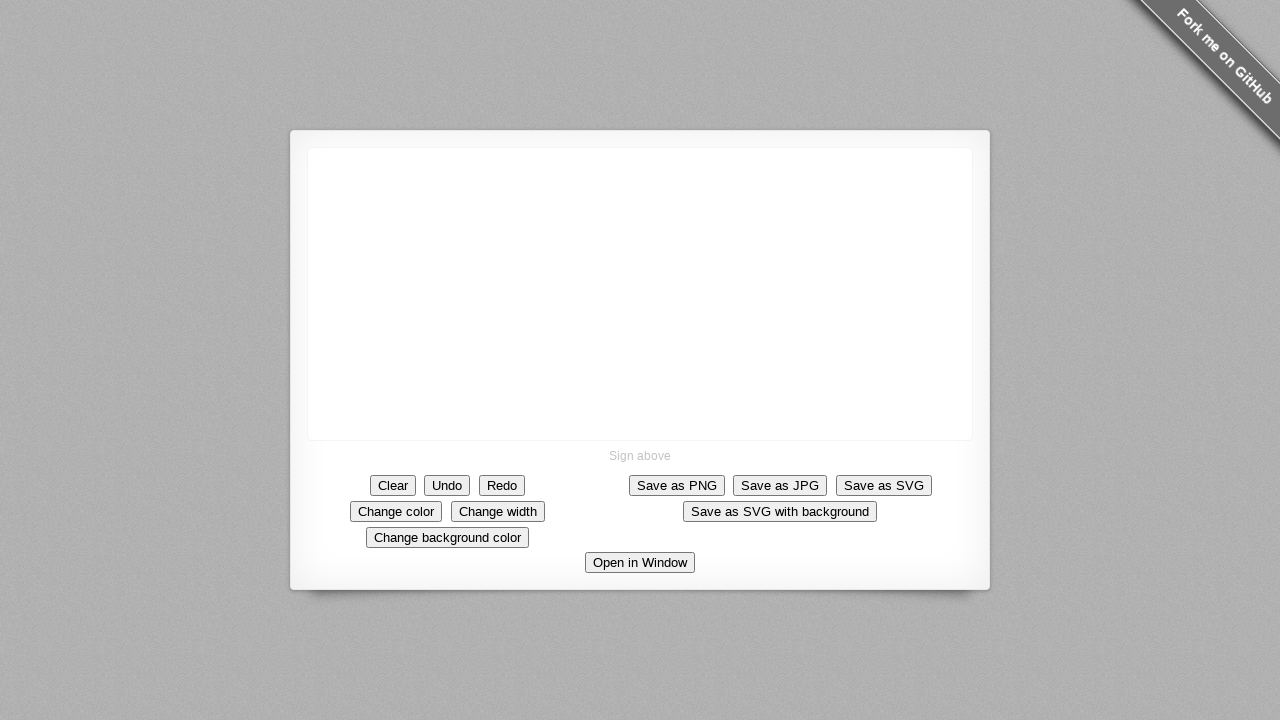

Mouse button pressed down to start drawing at (640, 294)
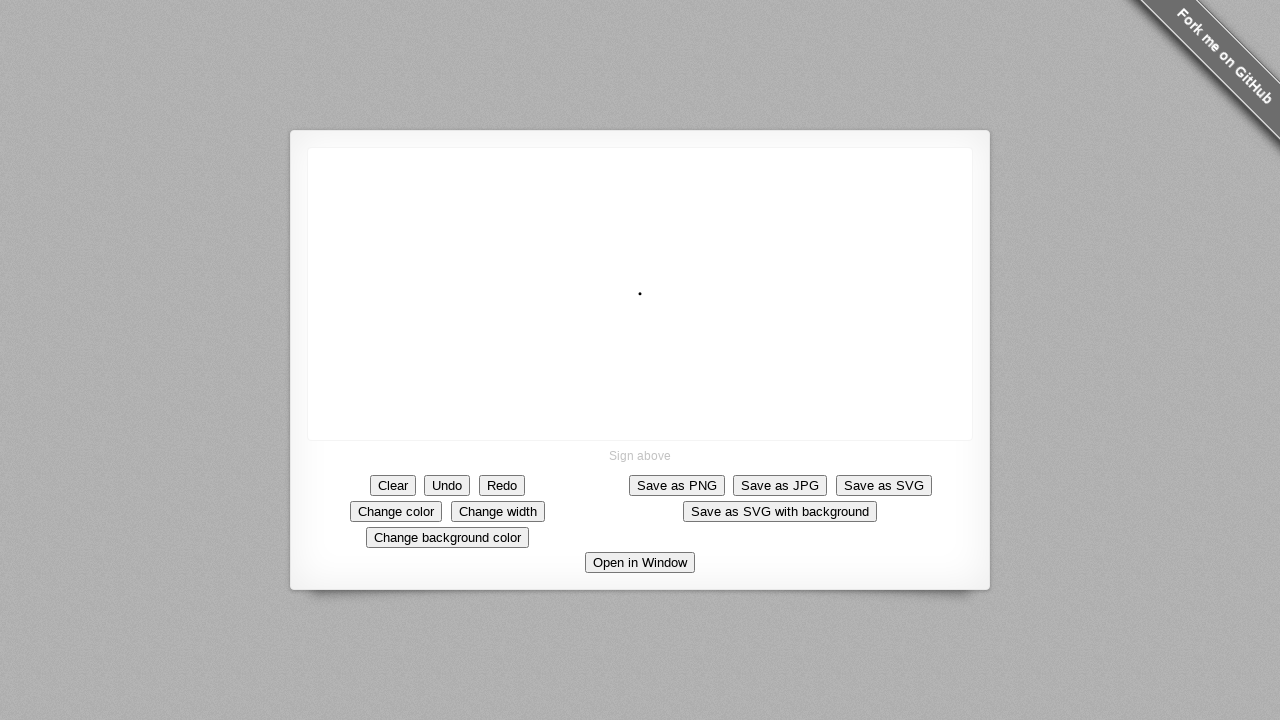

Dragged mouse to bottom-right for first side of square at (740, 394)
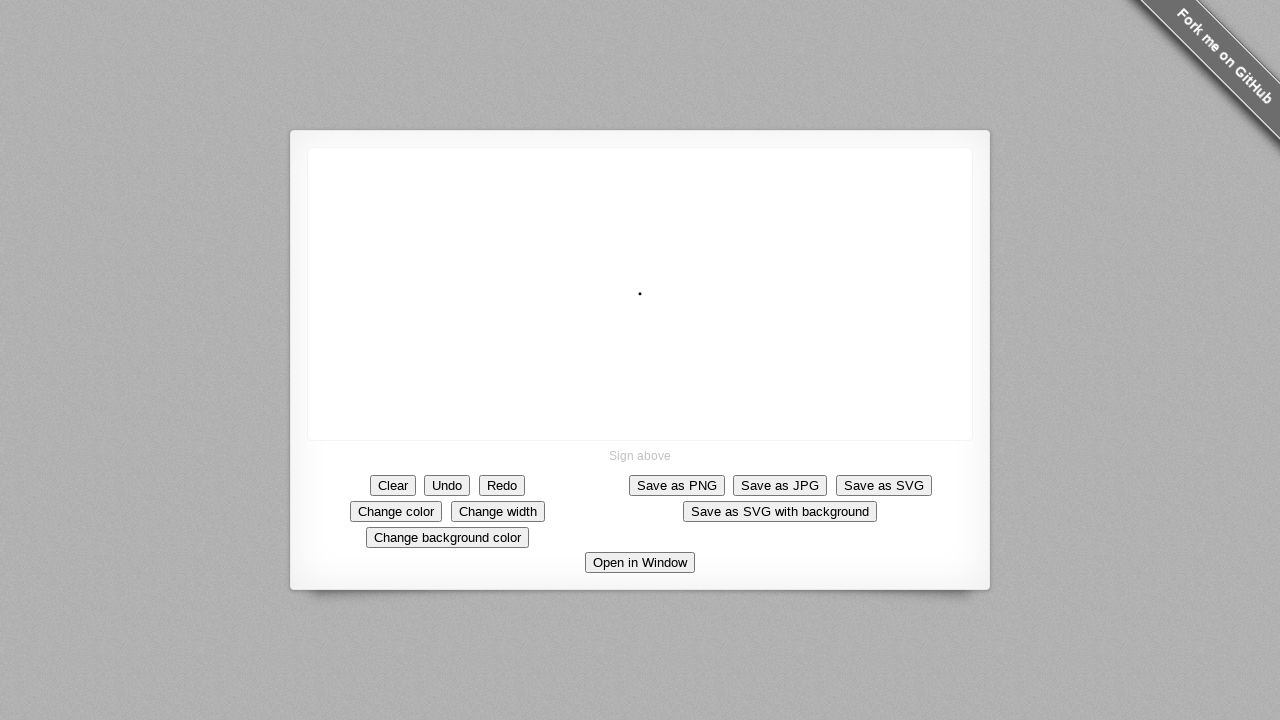

Dragged mouse left for second side of square at (640, 394)
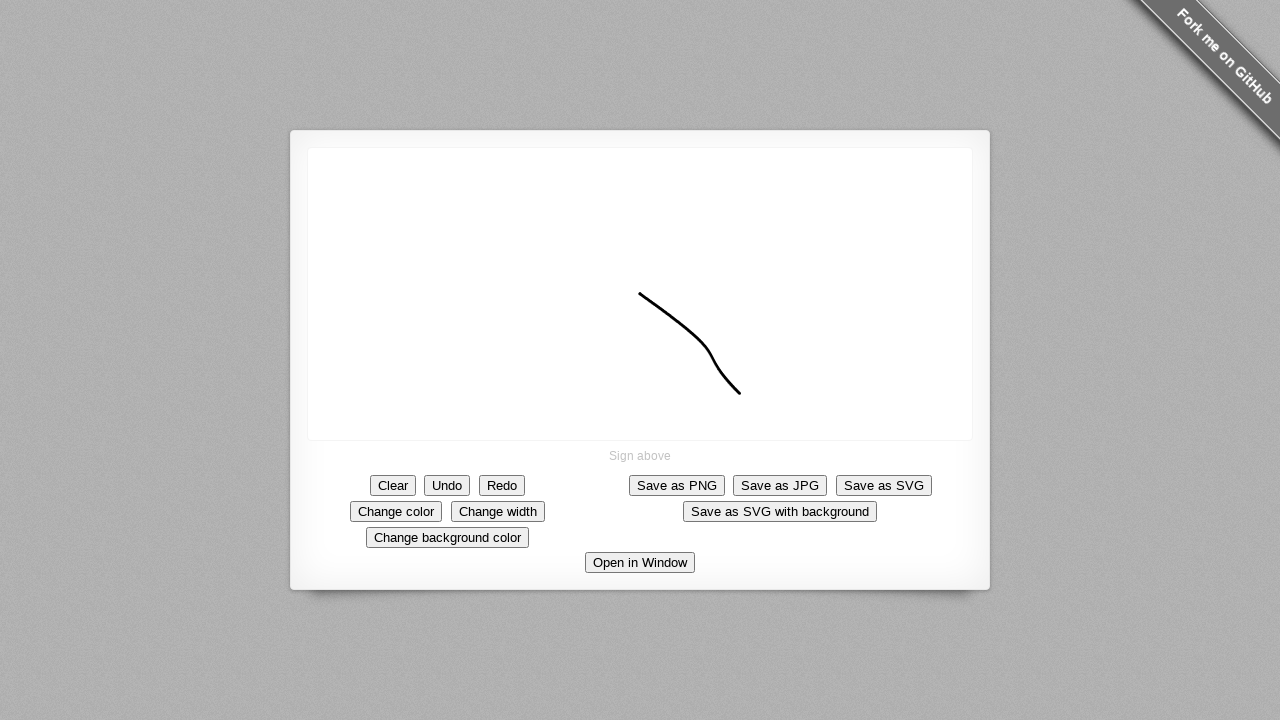

Dragged mouse up for third side of square at (640, 294)
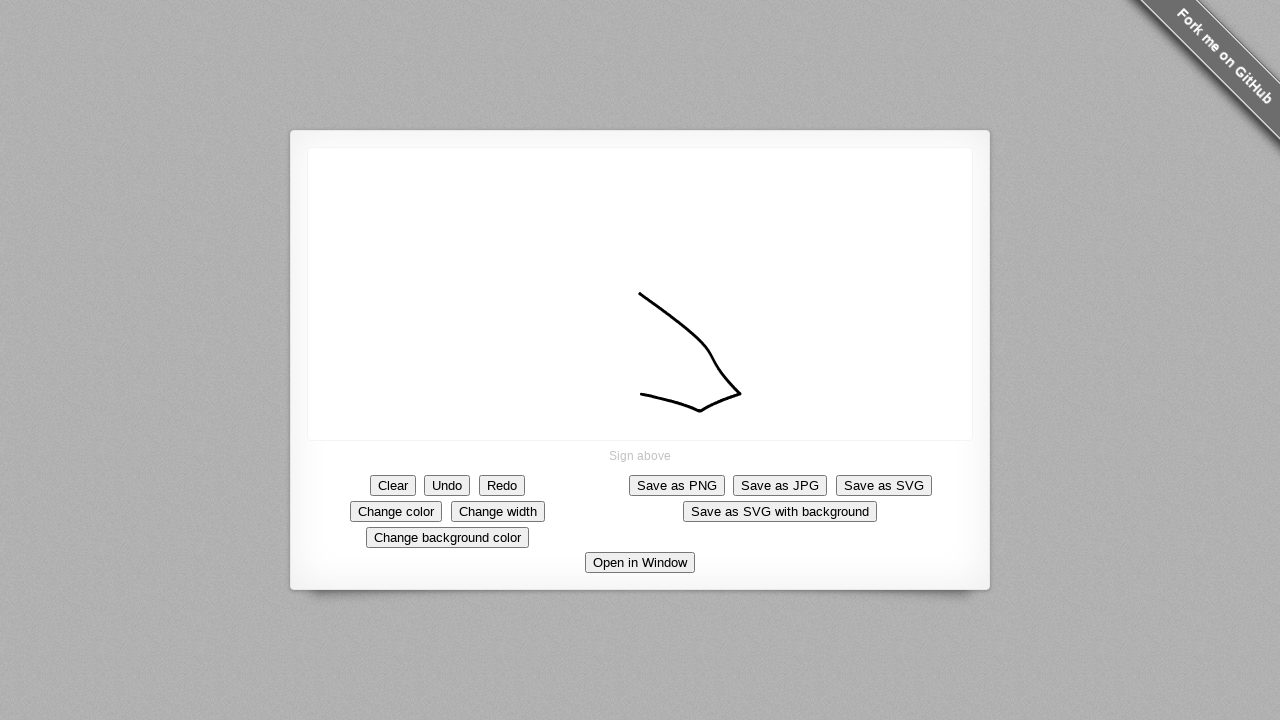

Dragged mouse right to complete the square at (740, 294)
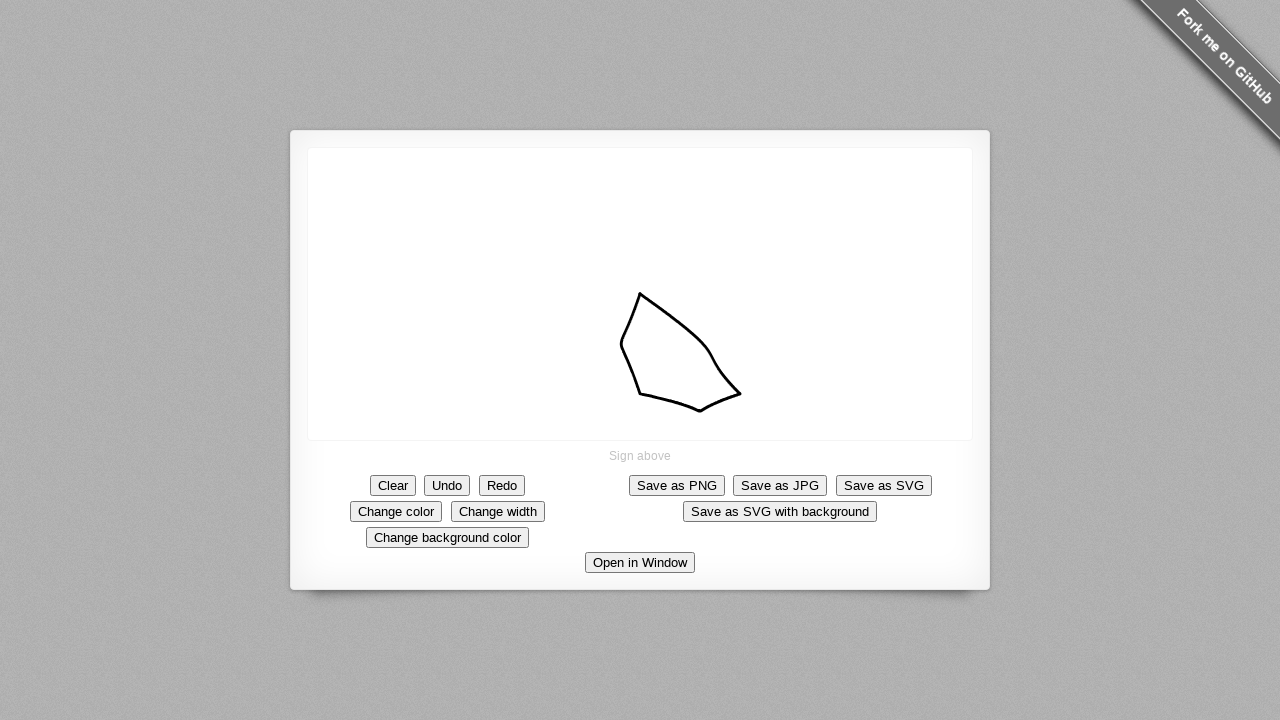

Mouse button released, square drawing complete at (740, 294)
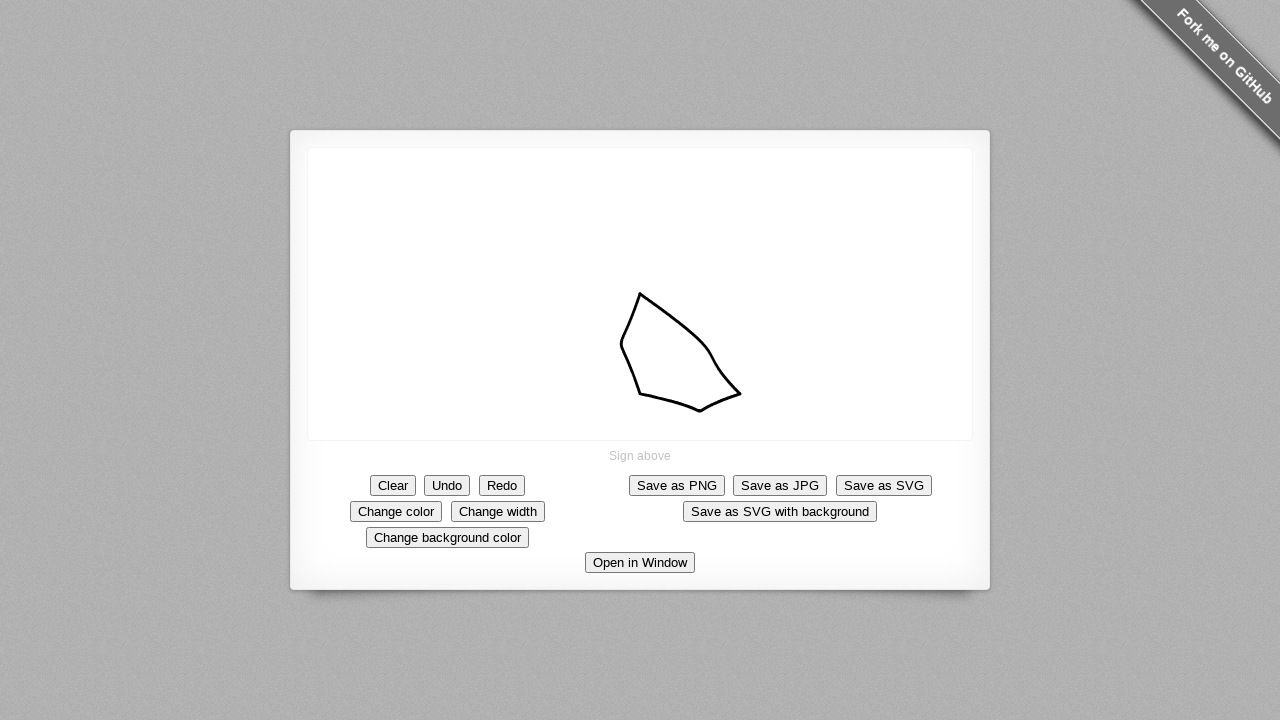

Clicked clear button to reset the signature pad at (393, 485) on button.clear
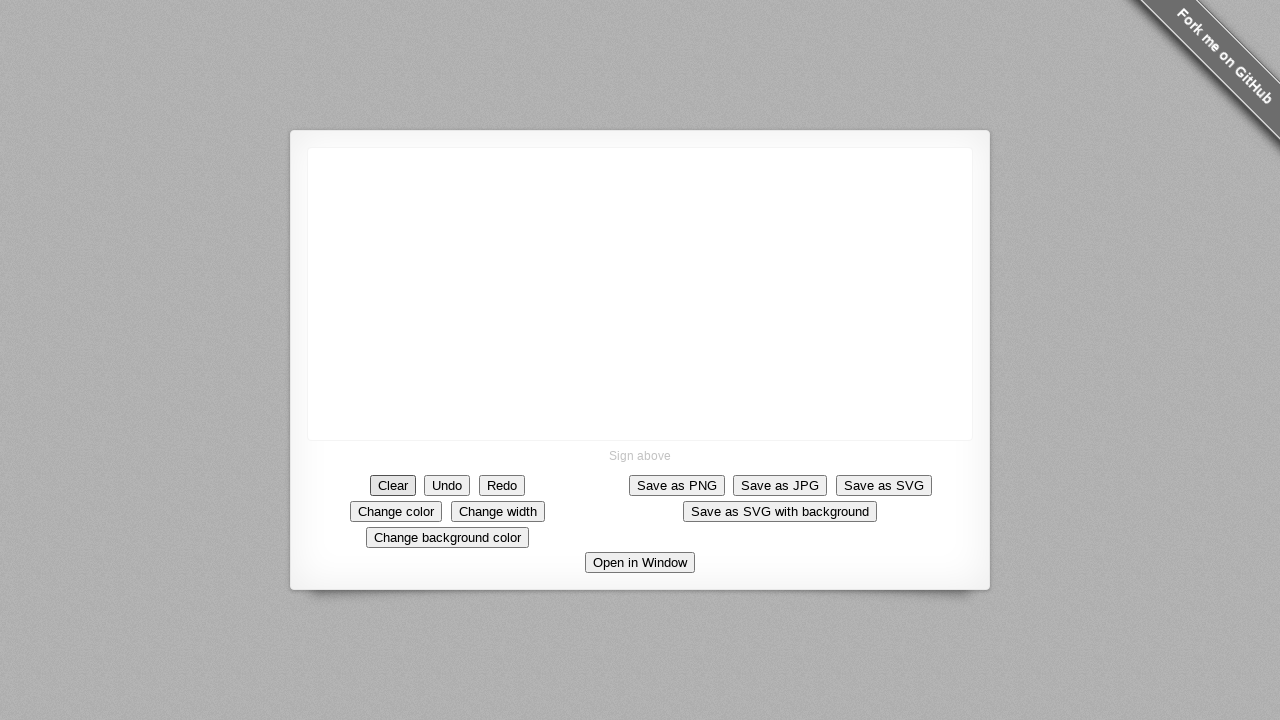

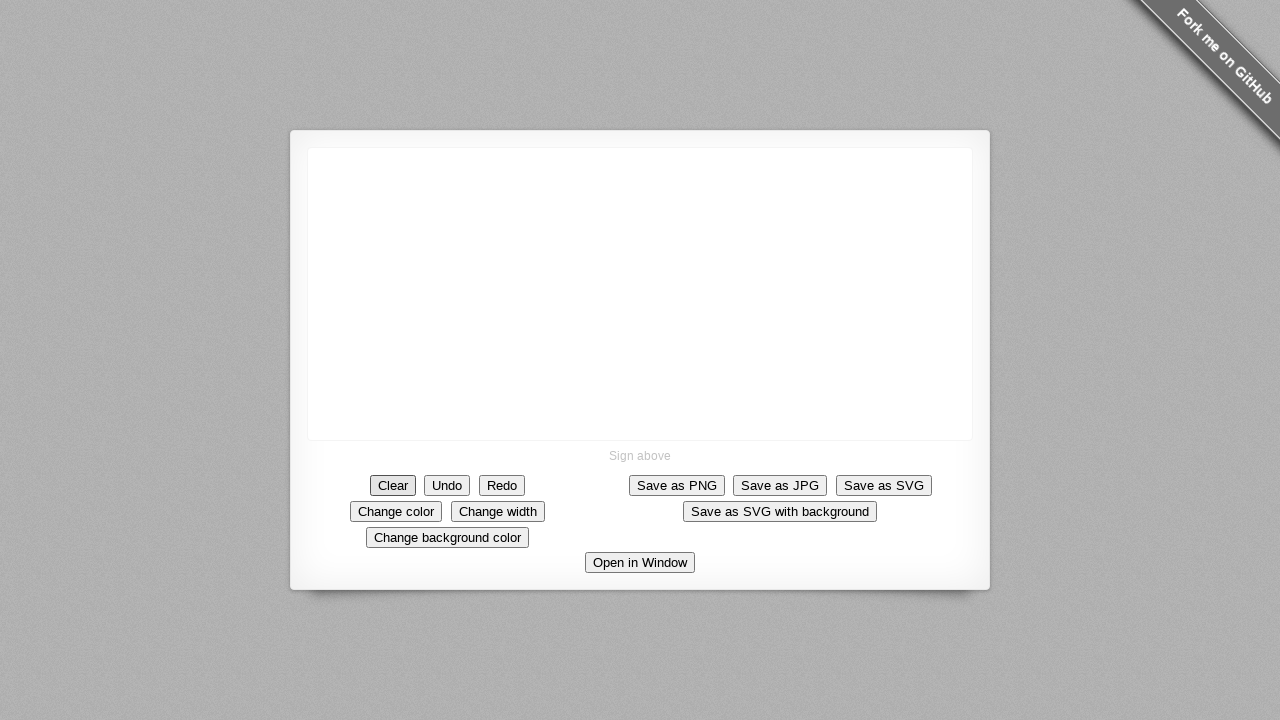